Navigates to the 163.com website and waits for the page to fully load

Starting URL: http://www.163.com

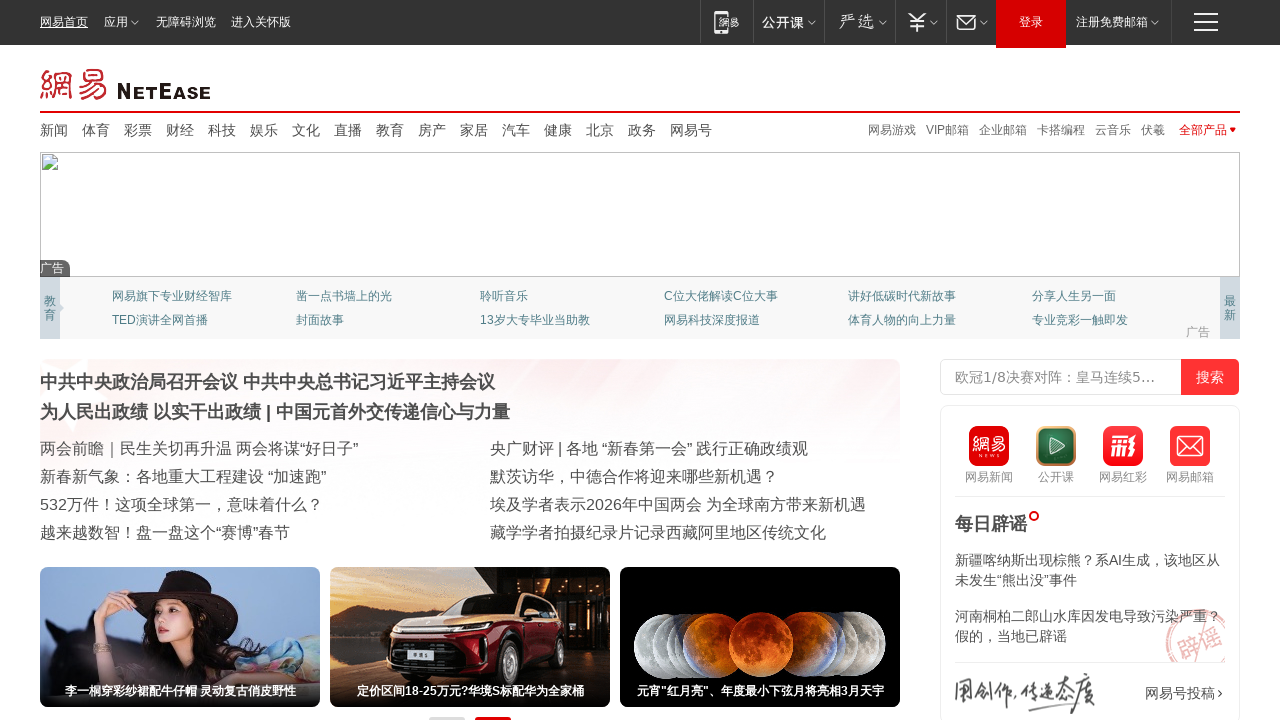

Navigated to 163.com website
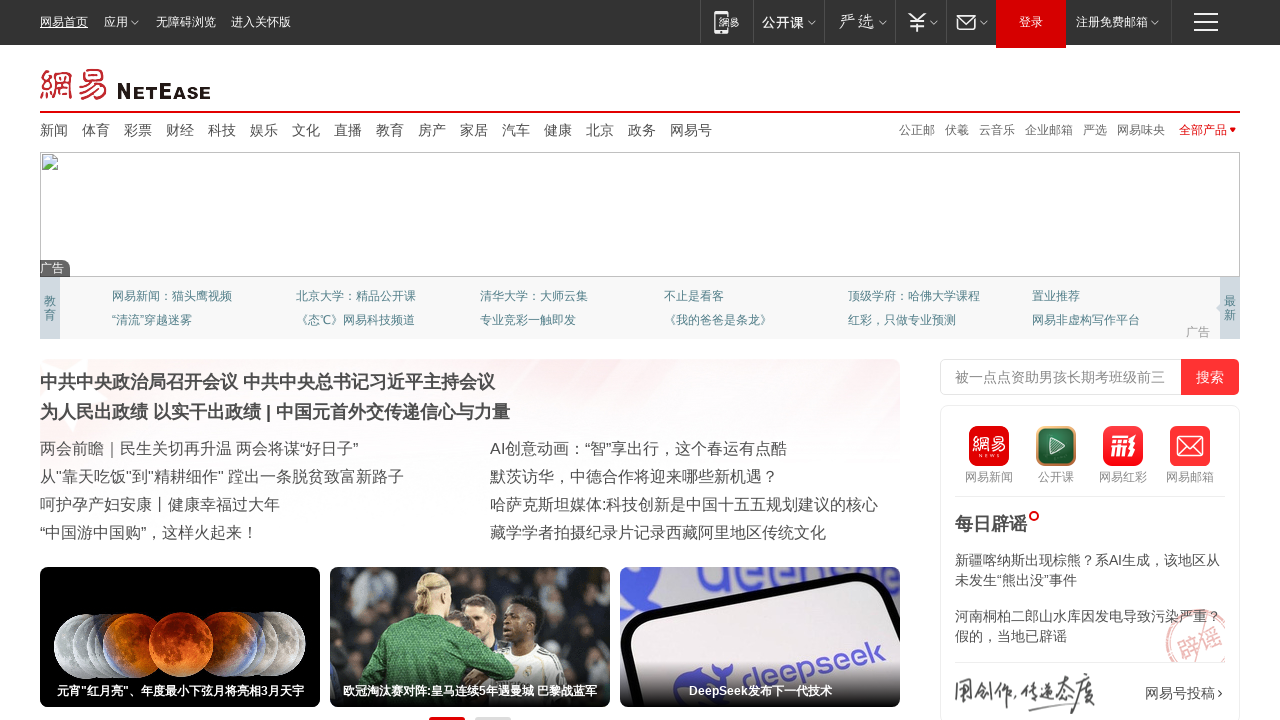

Page DOM content fully loaded
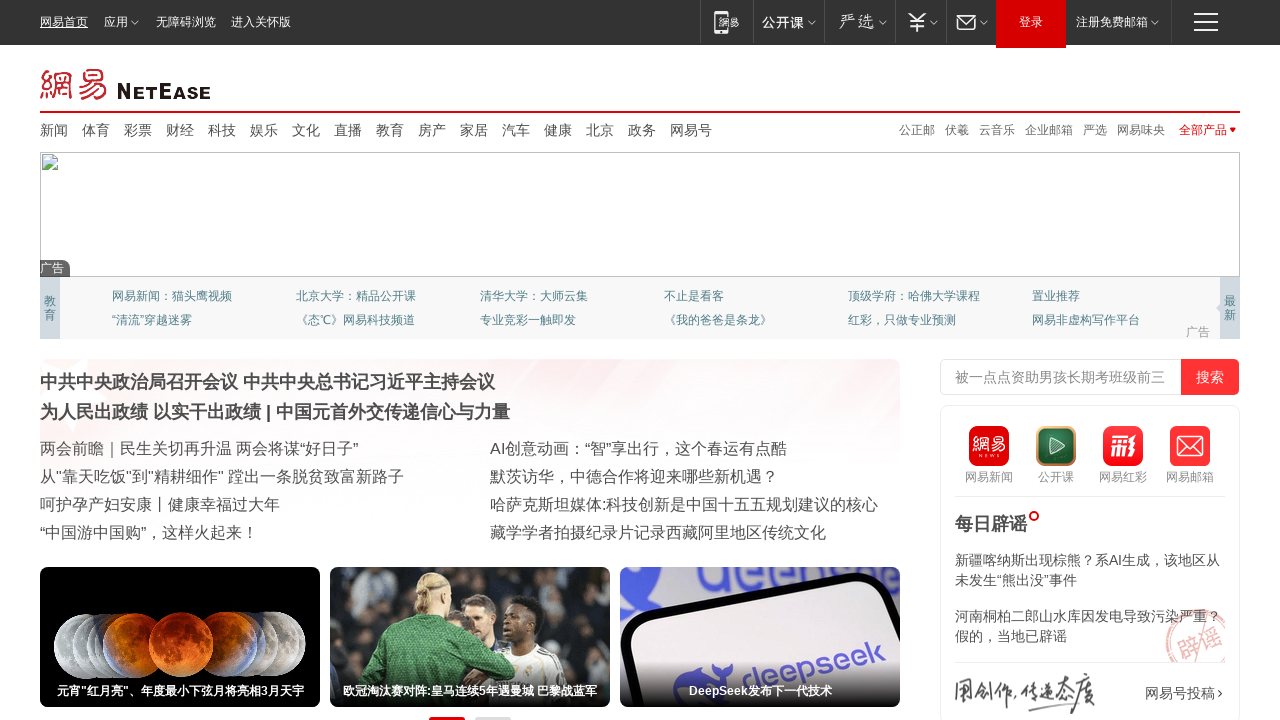

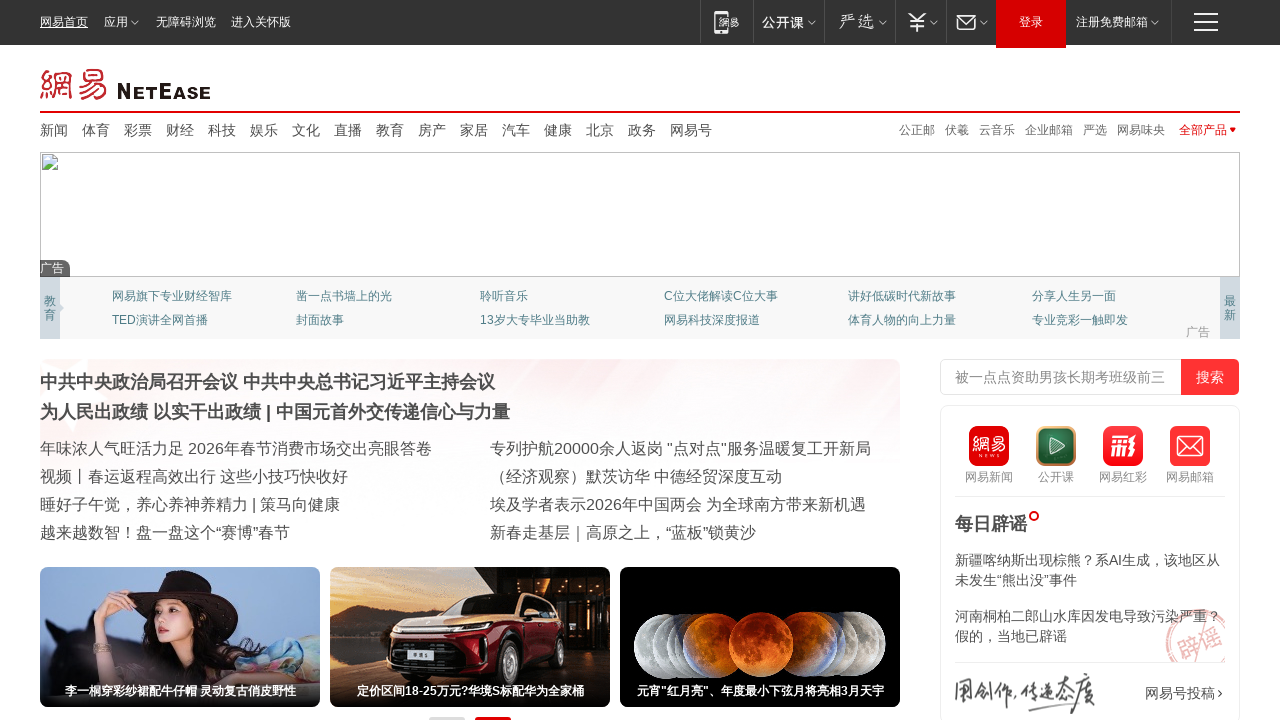